Tests the sorting functionality of a vegetable/fruit table by clicking the column header and verifying the items are sorted alphabetically

Starting URL: https://rahulshettyacademy.com/seleniumPractise/#/offers

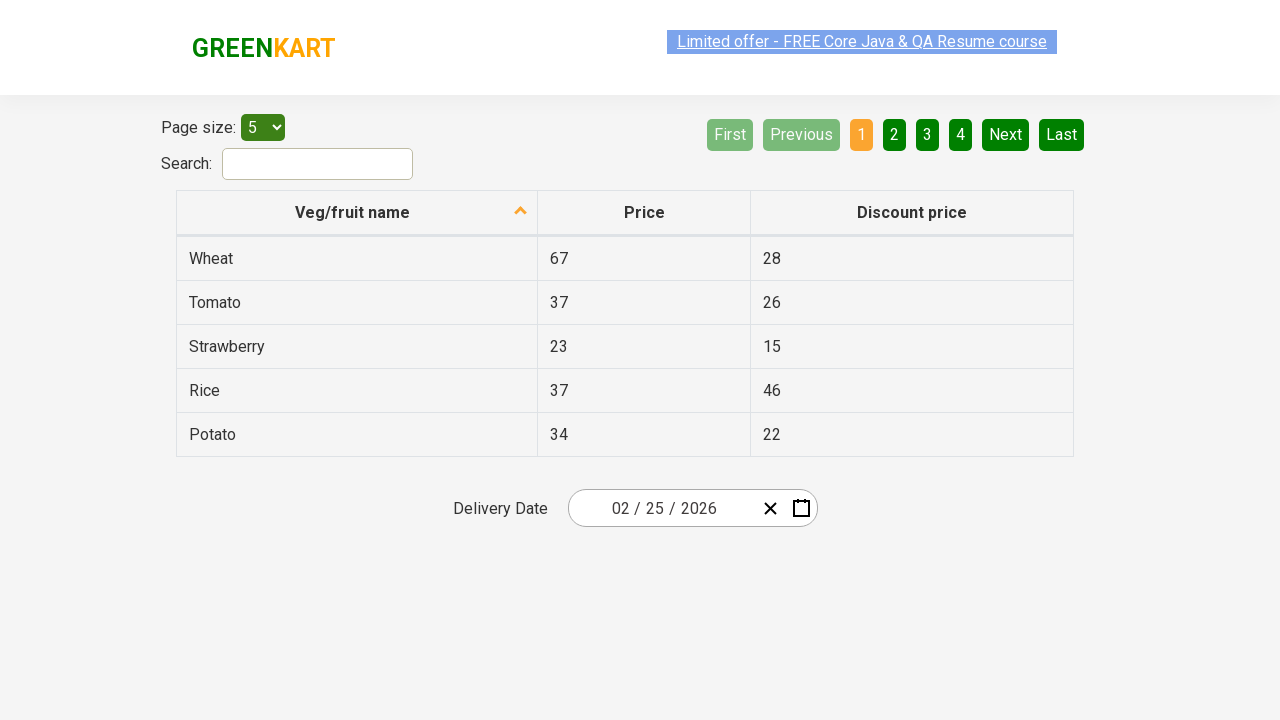

Clicked on 'Veg/fruit name' column header to sort the table at (353, 212) on xpath=//span[text()='Veg/fruit name']
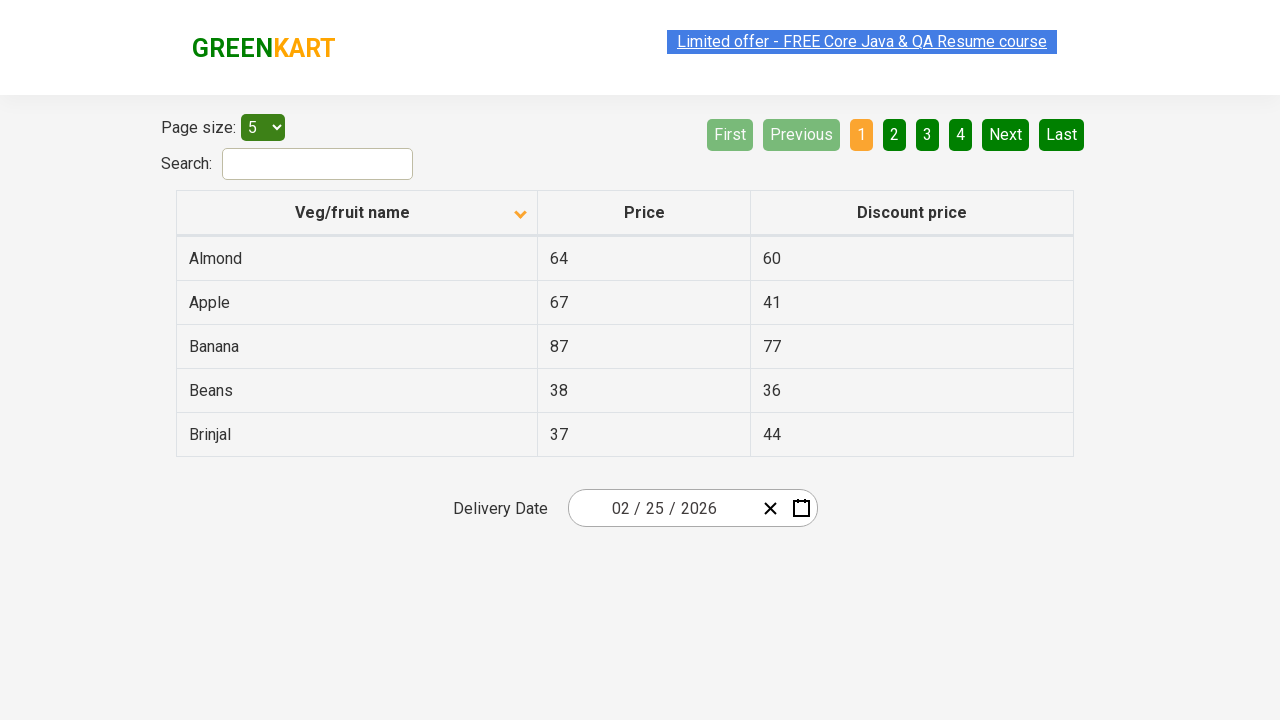

Waited for table to be sorted and verified selector loaded
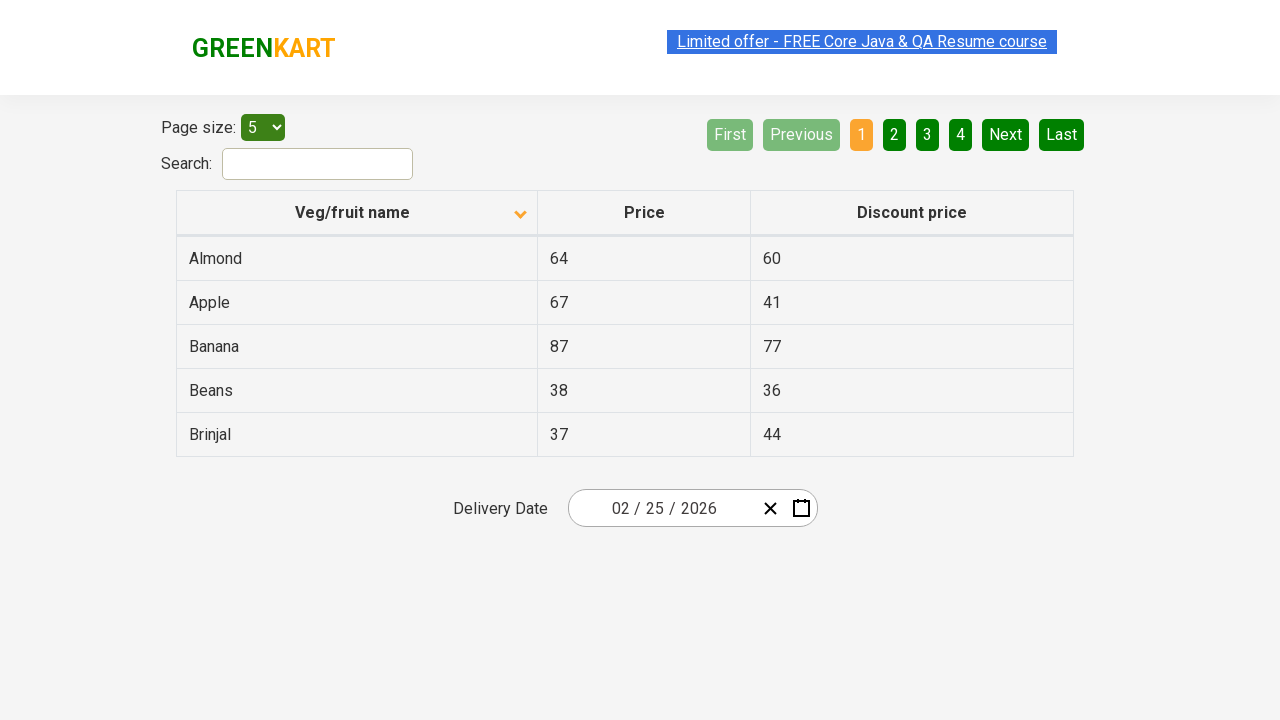

Retrieved all vegetable/fruit names from the first column
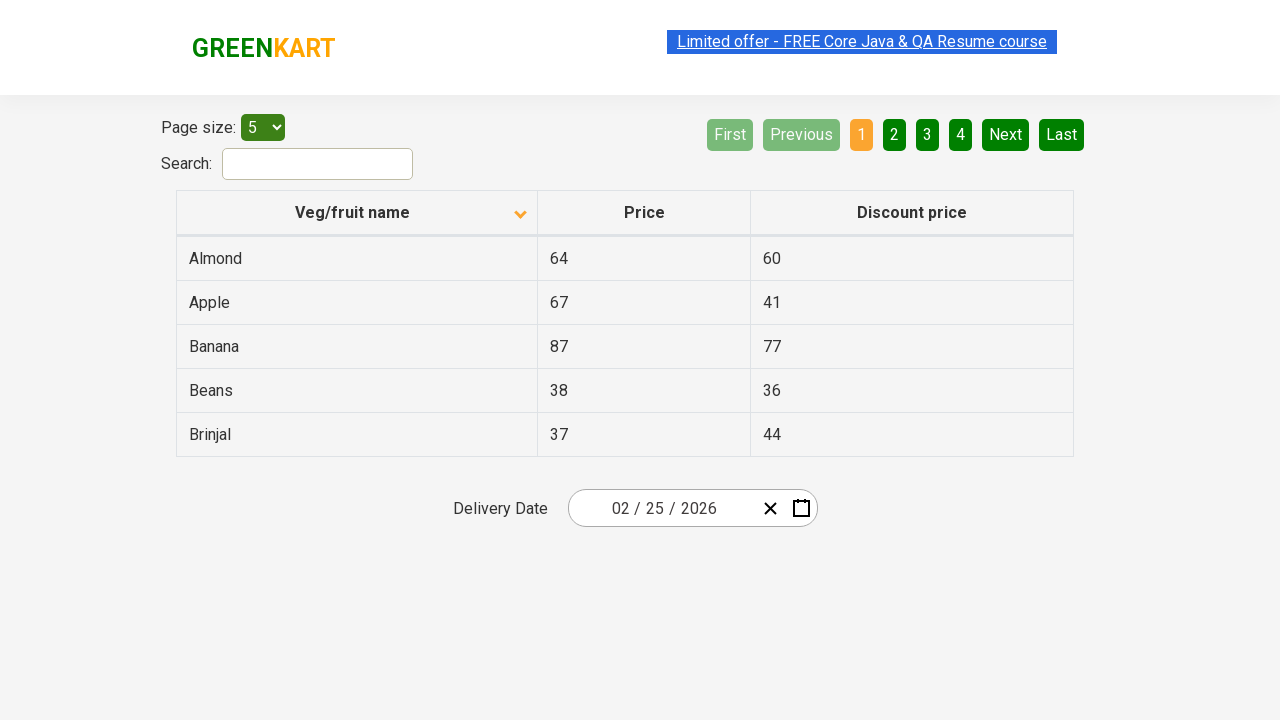

Extracted text content from all vegetable/fruit name elements
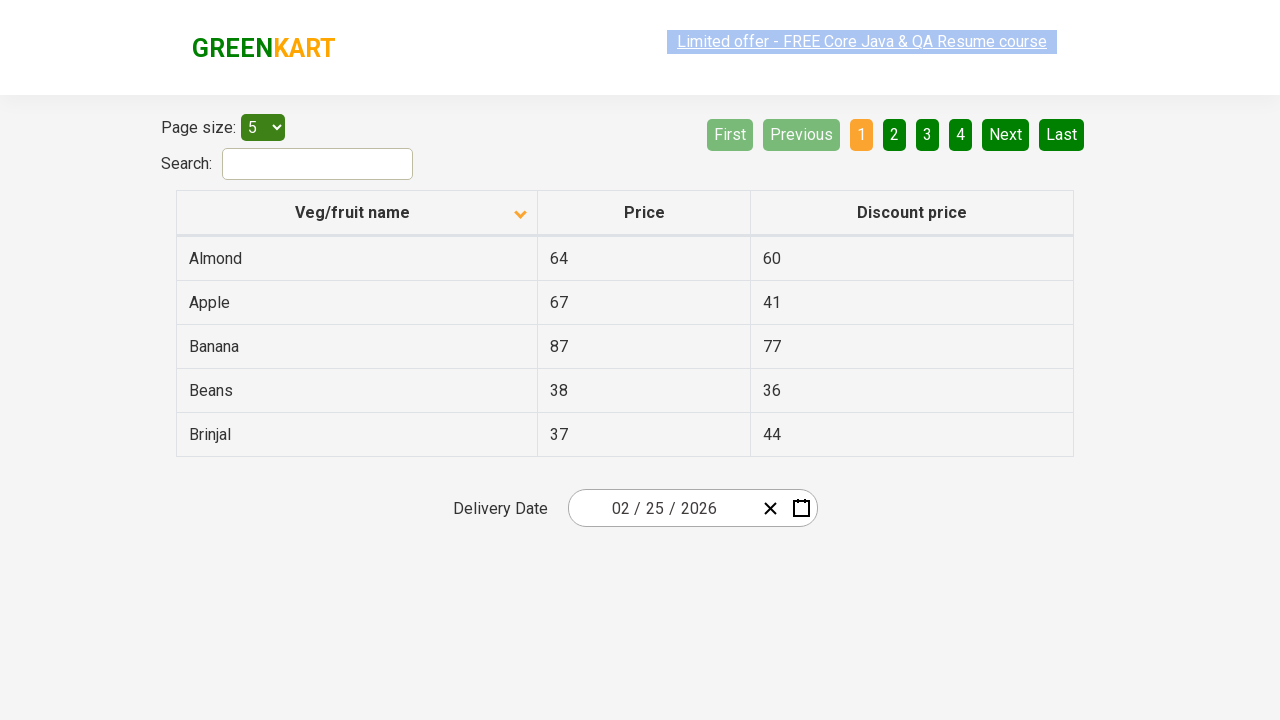

Created a reference list of alphabetically sorted names
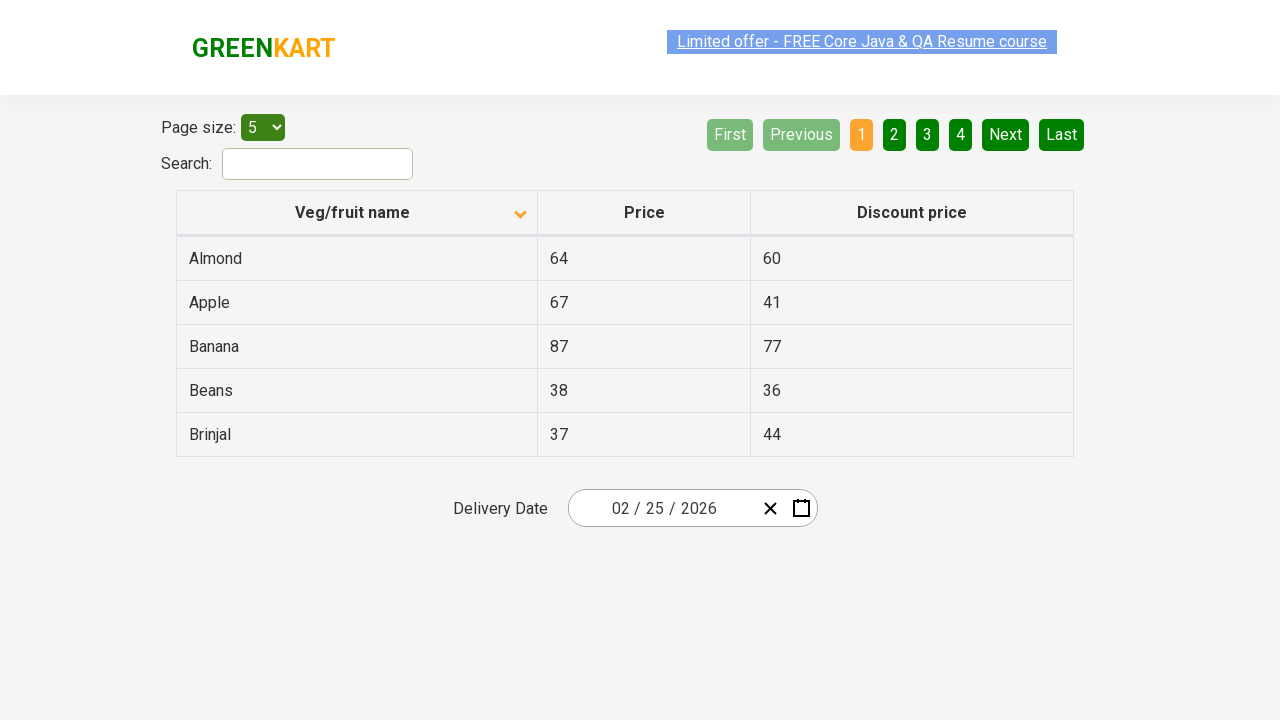

Verified that the table is sorted alphabetically
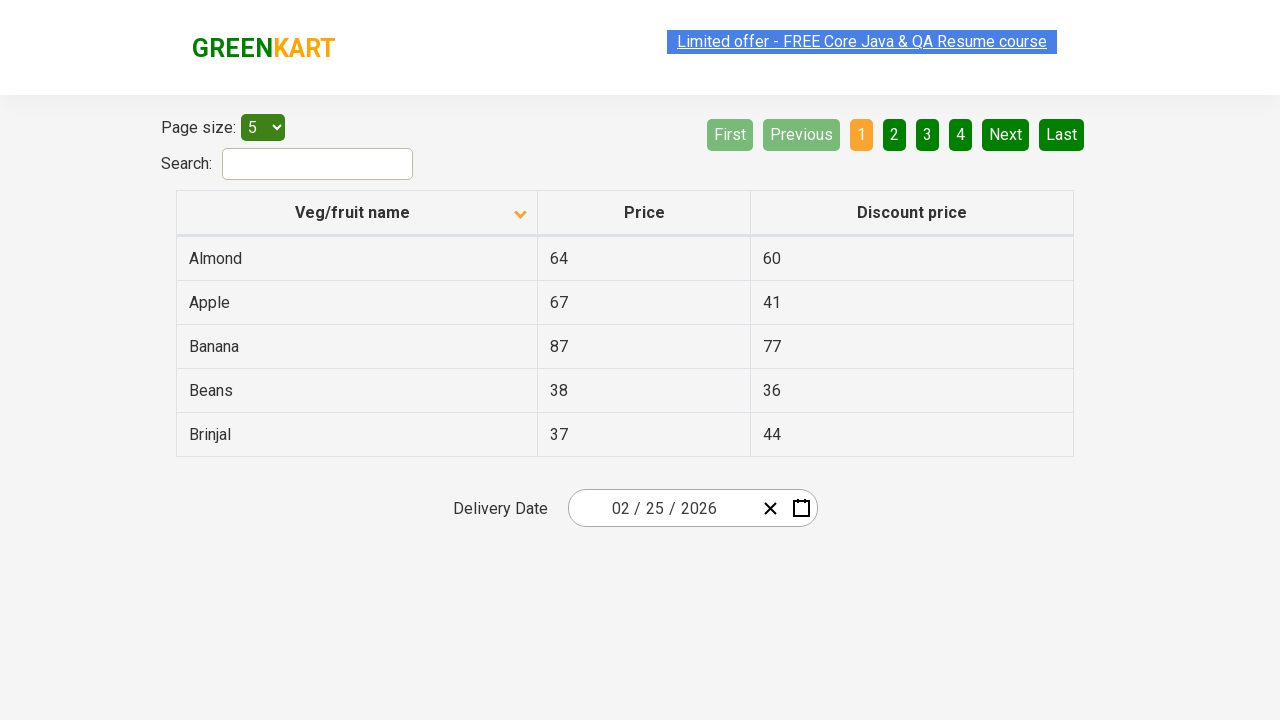

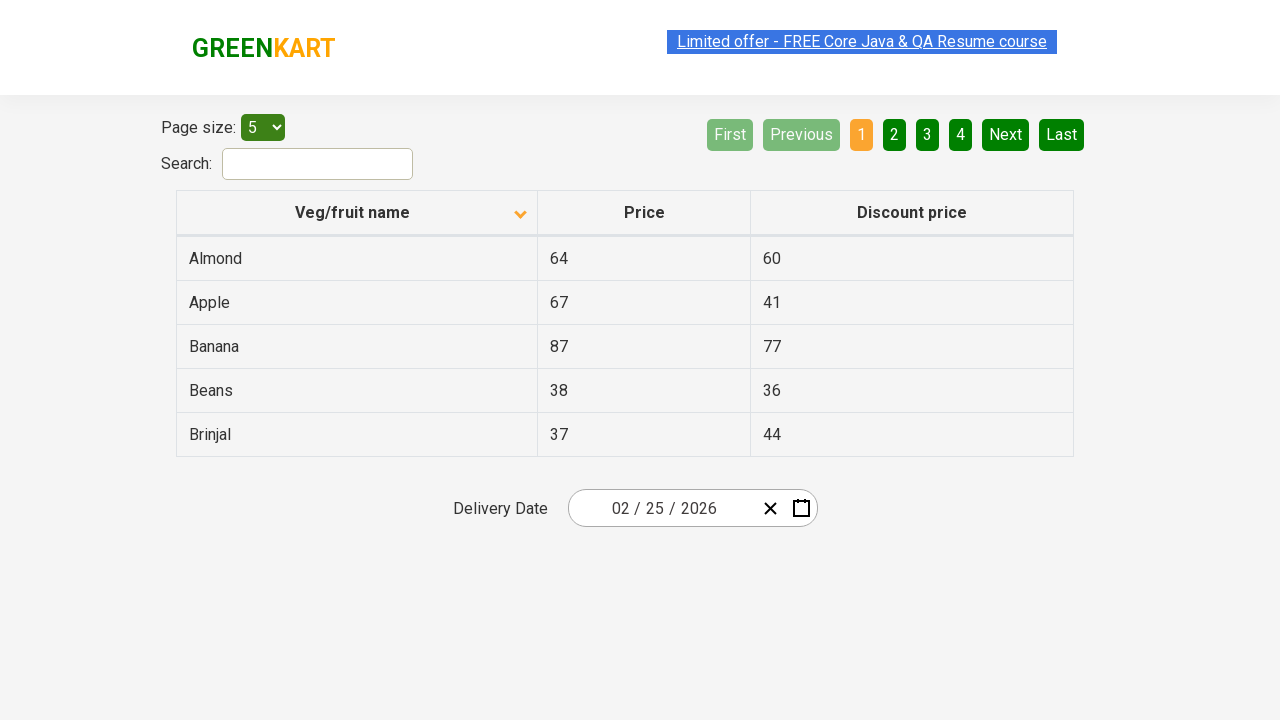